Navigates to the Fleet Analysis and Optimization page through the Products menu and verifies the page URL

Starting URL: https://vytrack.com/

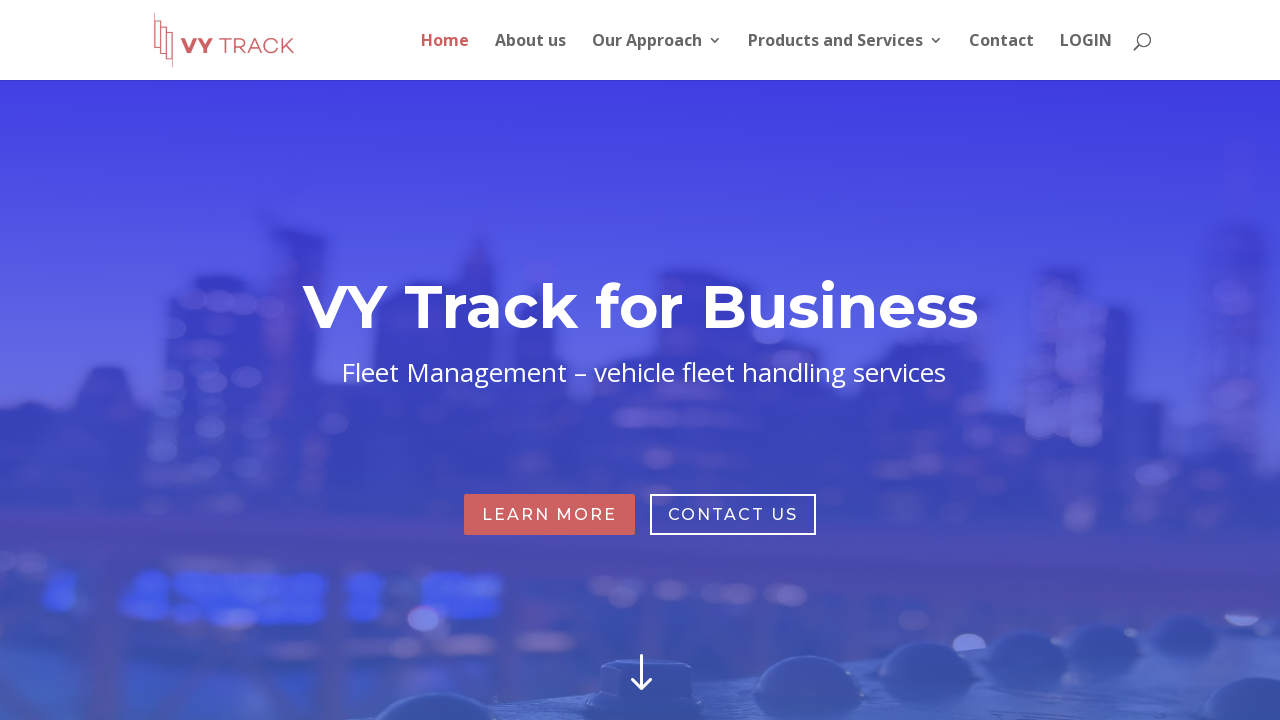

Clicked on Product menu item at (856, 56) on xpath=//ul[@id='top-menu']/li[contains(.,'Product')]
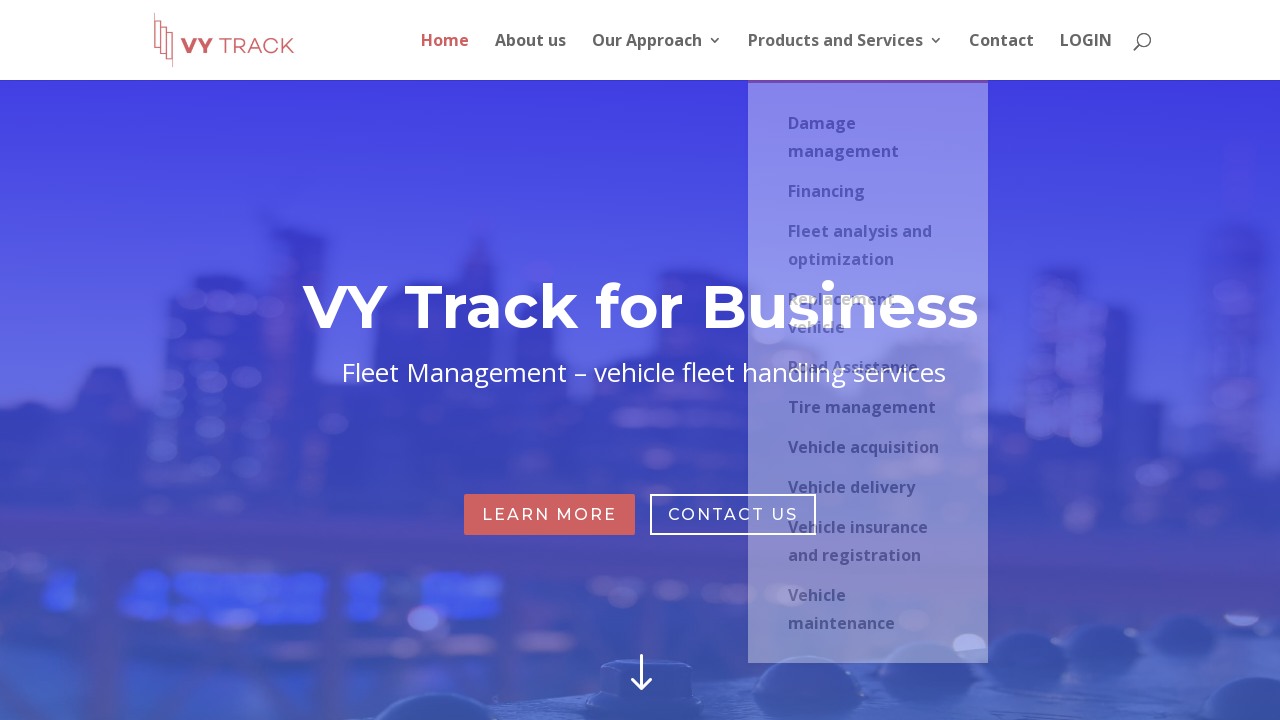

Clicked on Fleet submenu item at (868, 245) on xpath=//ul[@id='top-menu']/li[contains(.,'Product')]/ul/li[contains(.,'Fleet')]
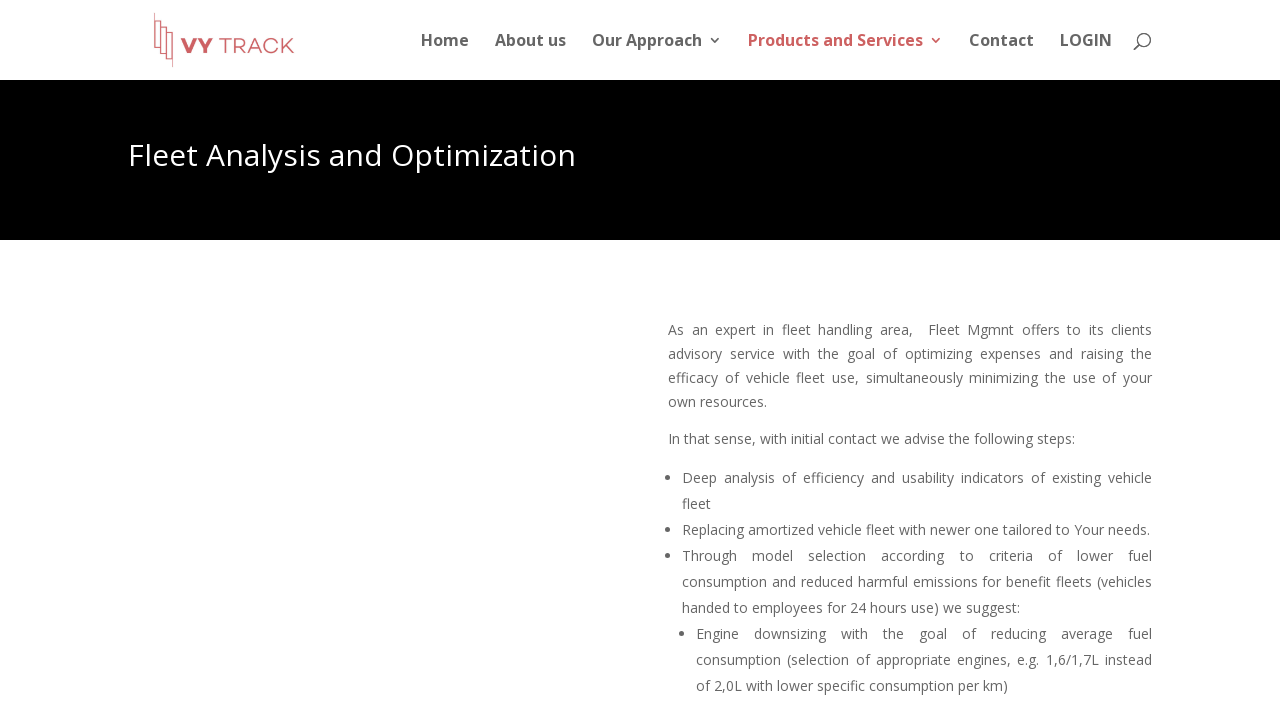

Verified page URL contains 'fleet-analysis-and-optimization'
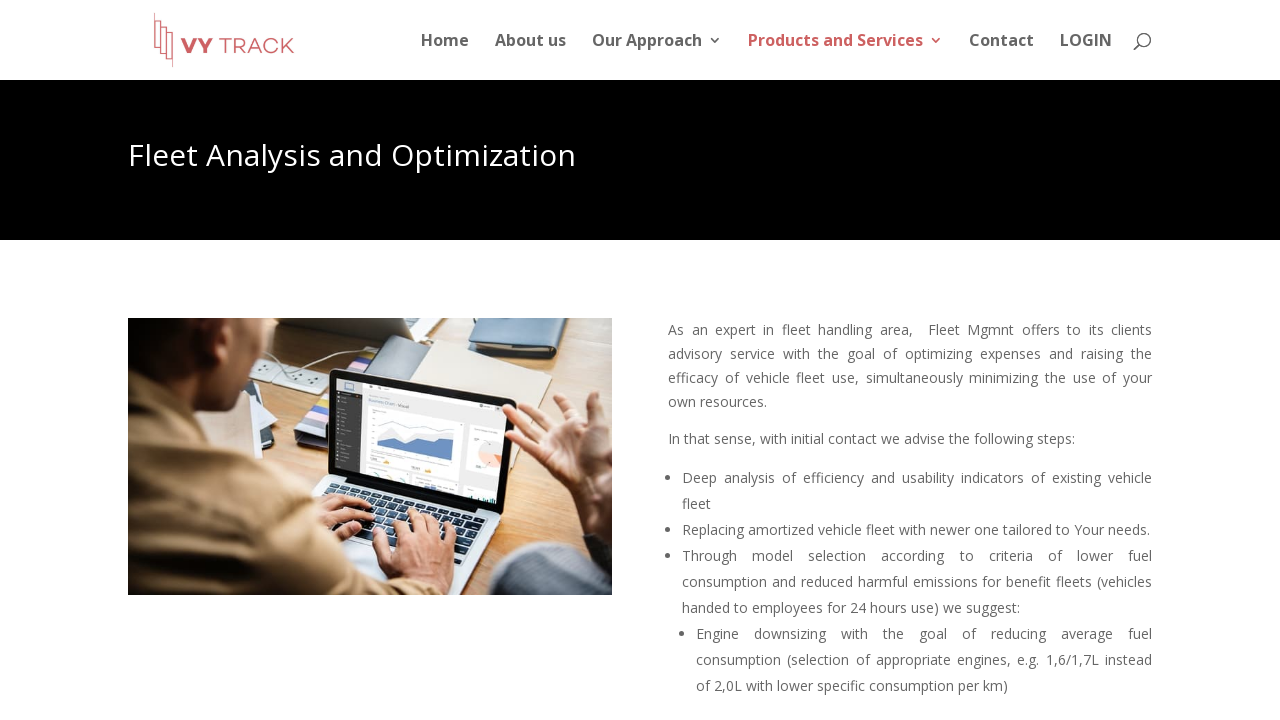

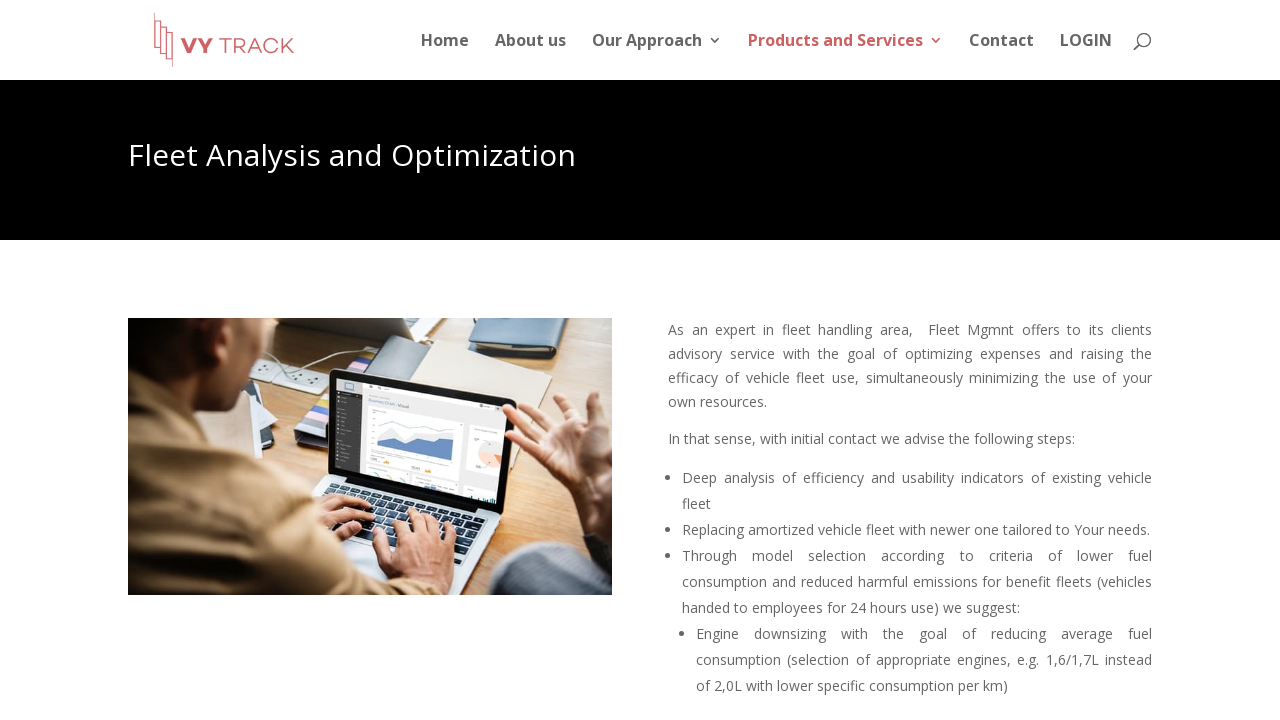